Tests that partial email search returns expected number of results

Starting URL: https://demoqa.com/webtables

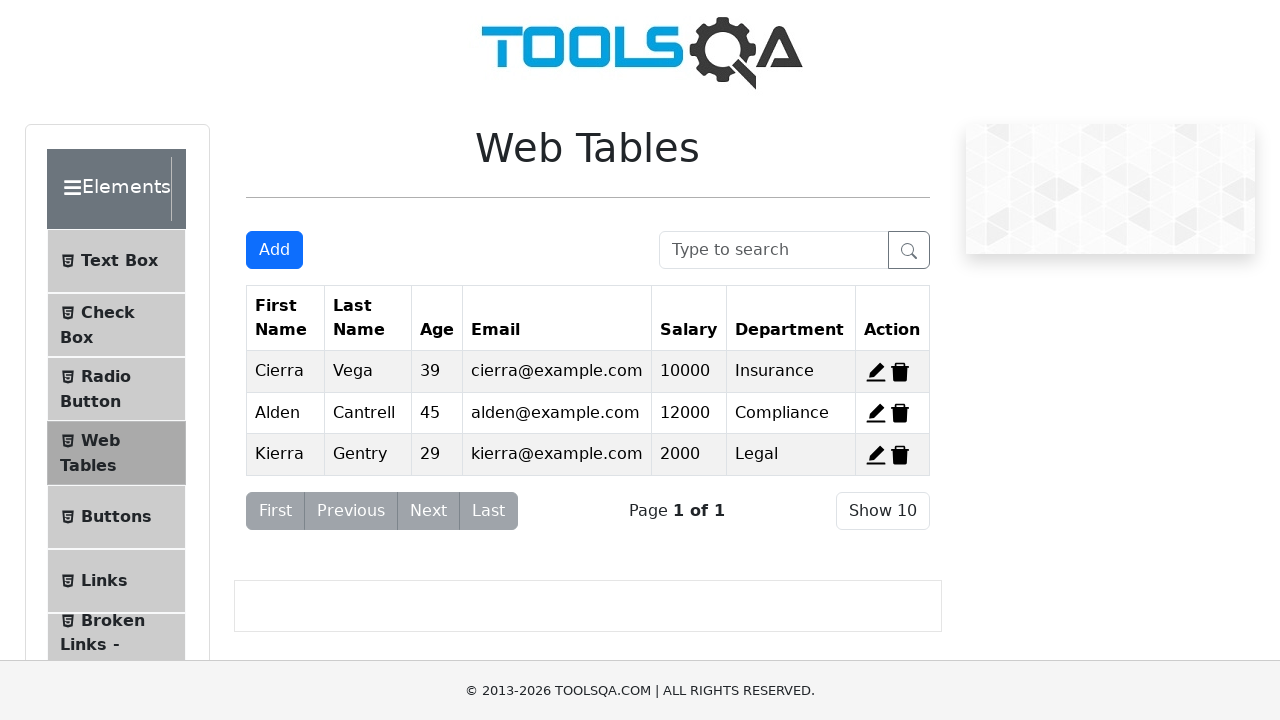

Filled search box with partial email domain '@example.com' on #searchBox
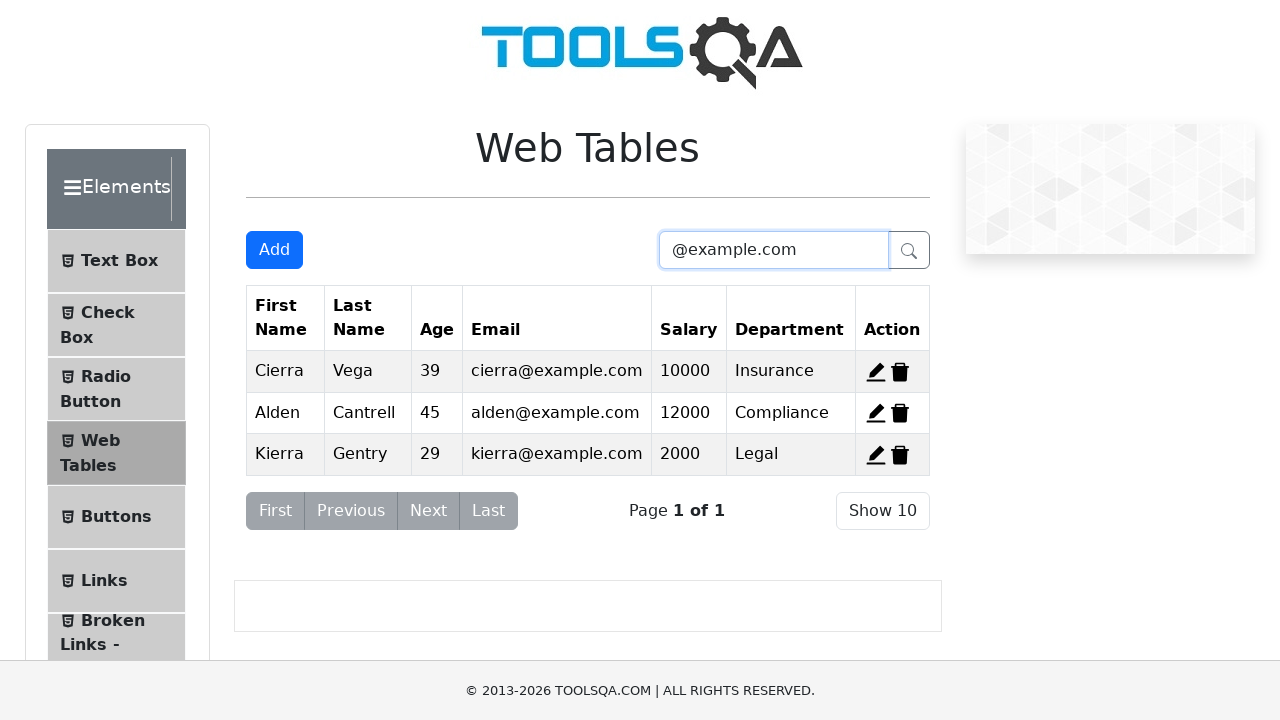

Waited for table to update after search
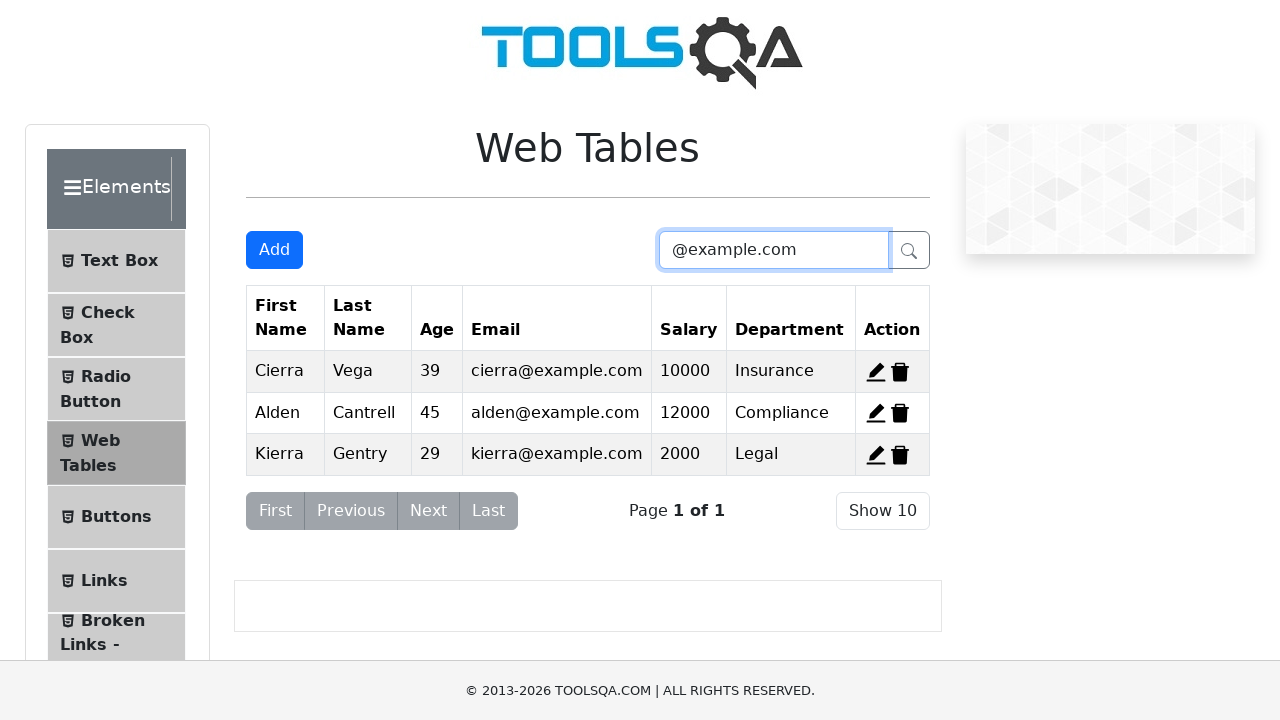

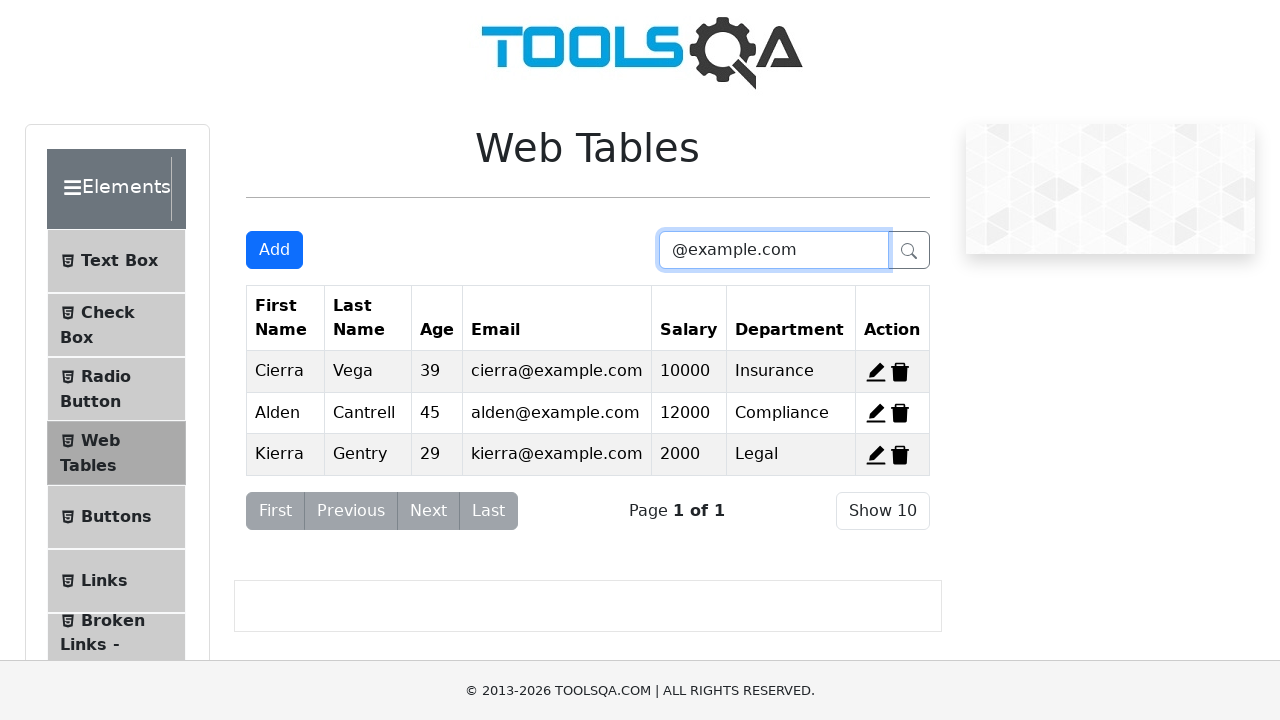